Tests dynamic content loading with fluent wait by clicking start button and verifying "Hello World!" text appears

Starting URL: http://the-internet.herokuapp.com/dynamic_loading/1

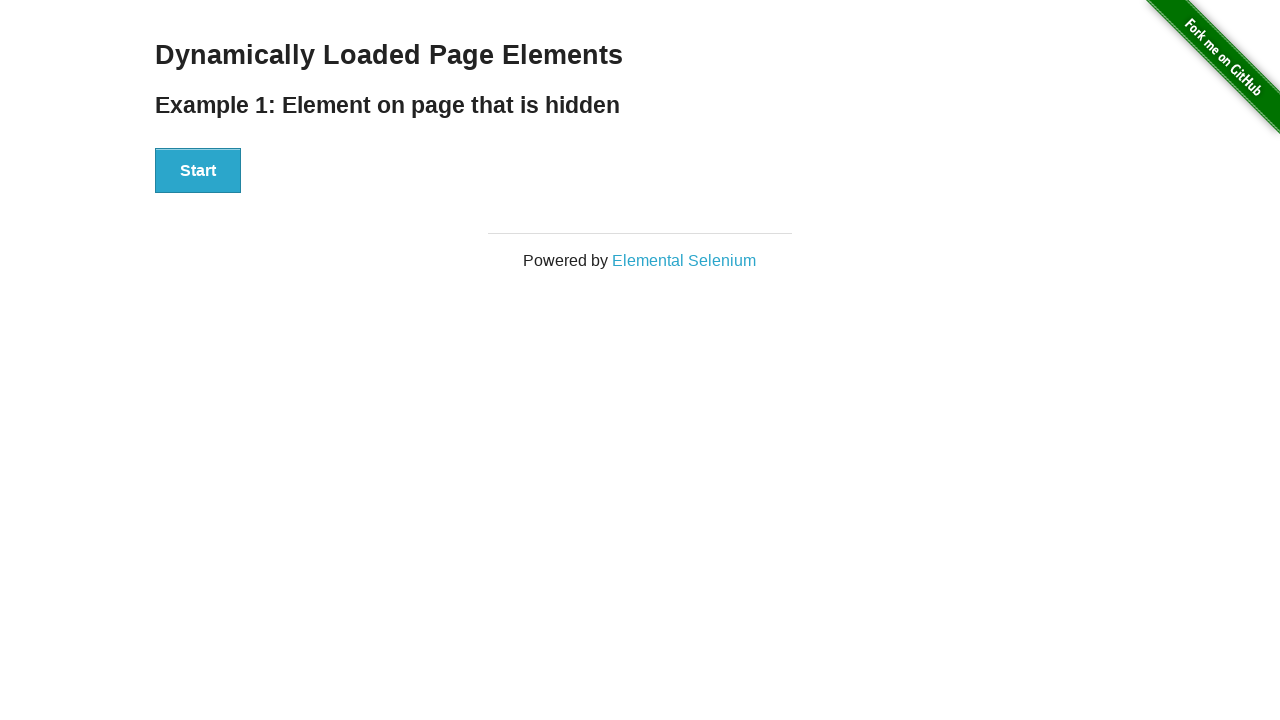

Clicked Start button to trigger dynamic content loading at (198, 171) on xpath=//div[@id='start']//button
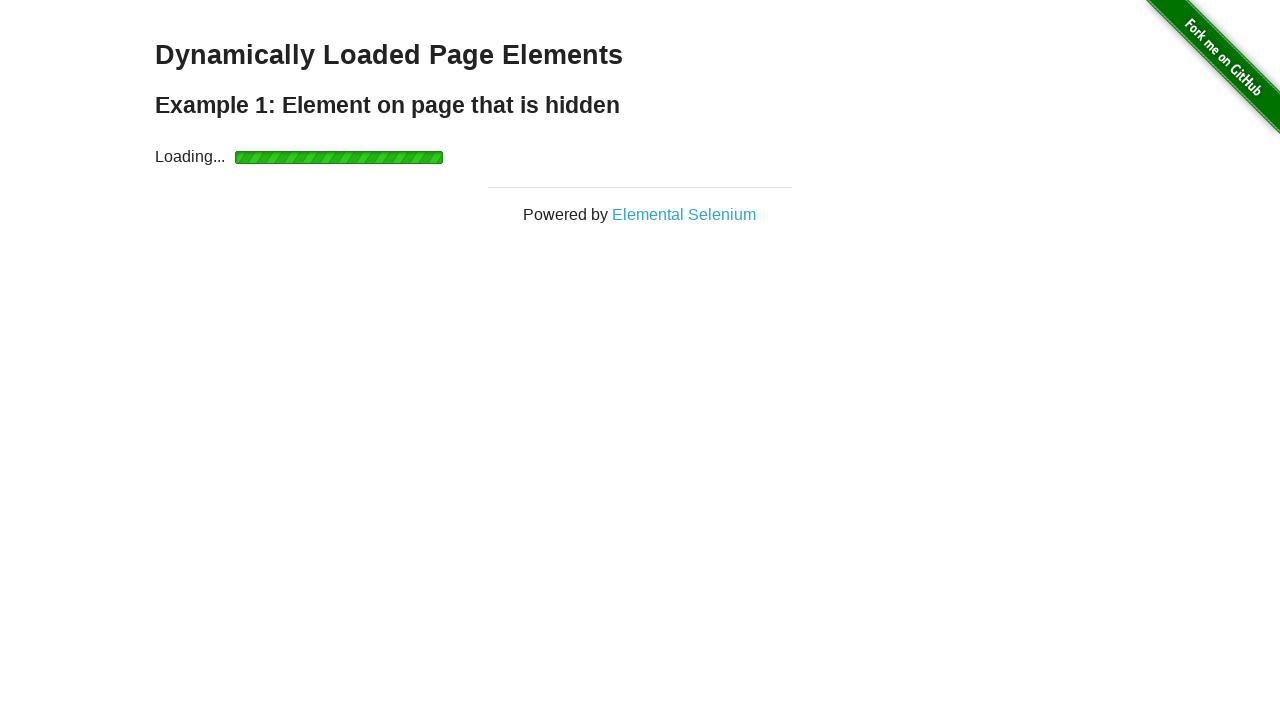

Waited for 'Hello World!' text to appear (fluent wait with polling)
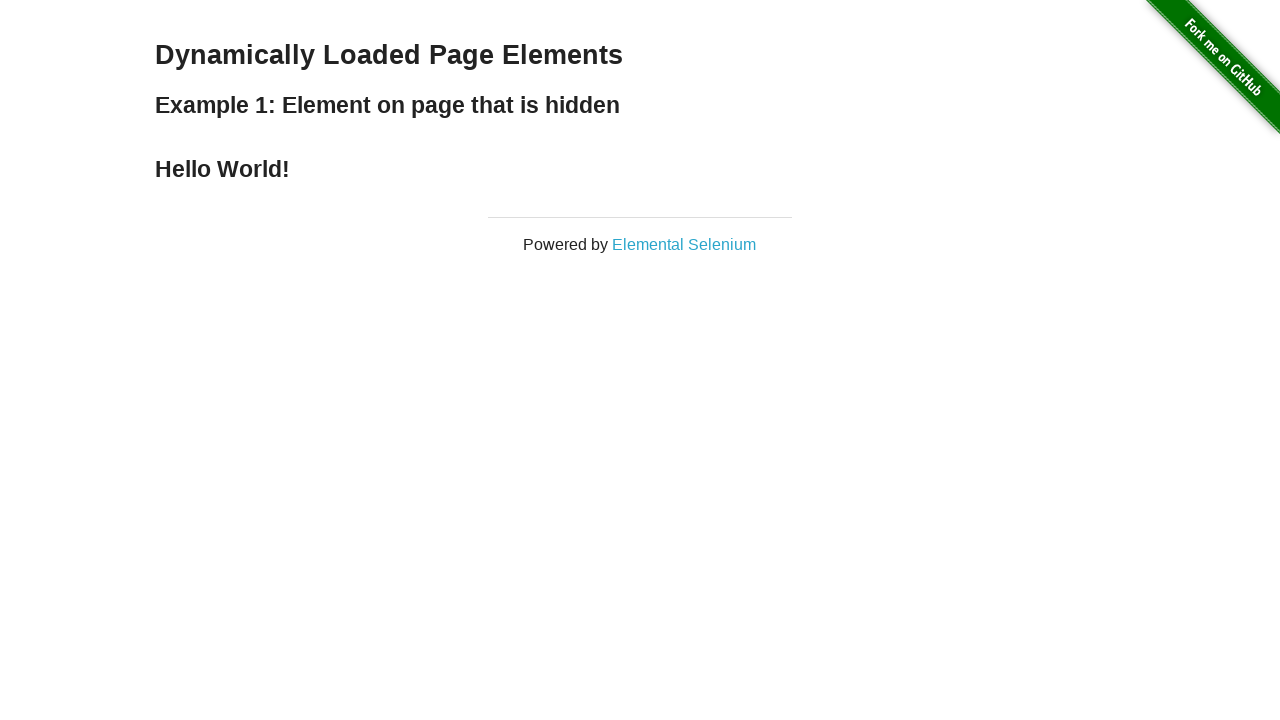

Located the Hello World element
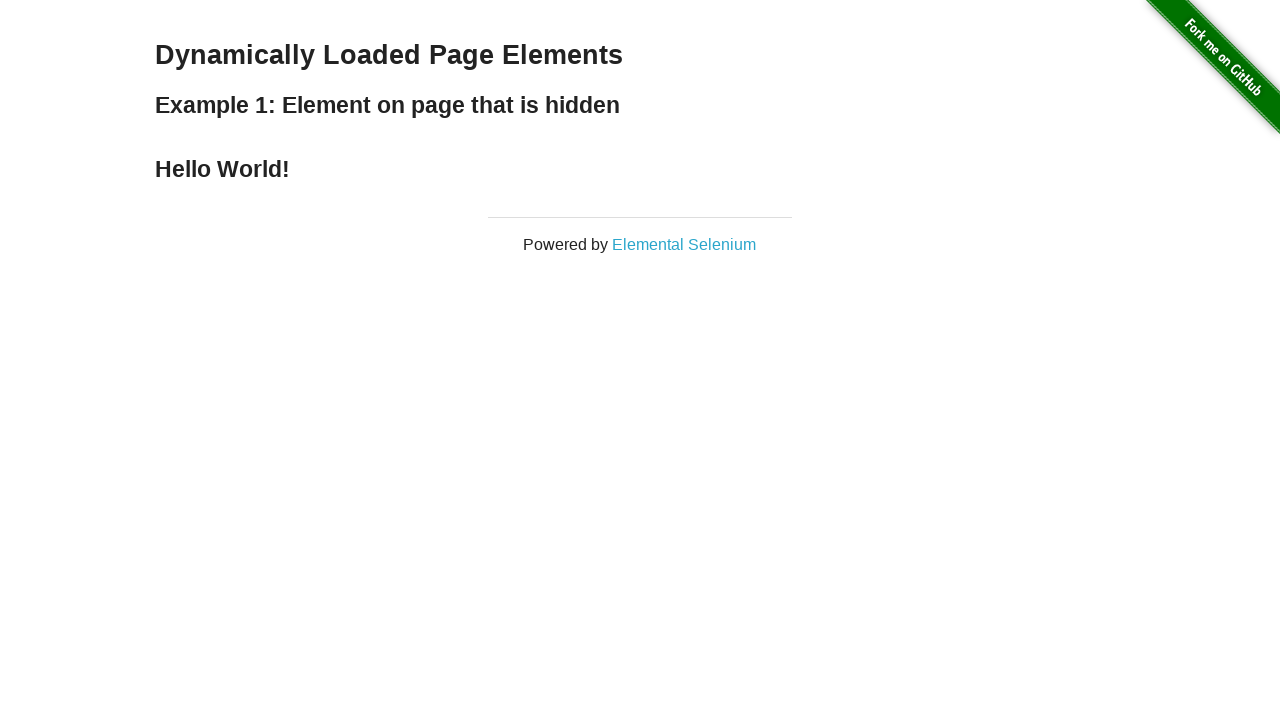

Verified 'Hello World!' text content matches expected value
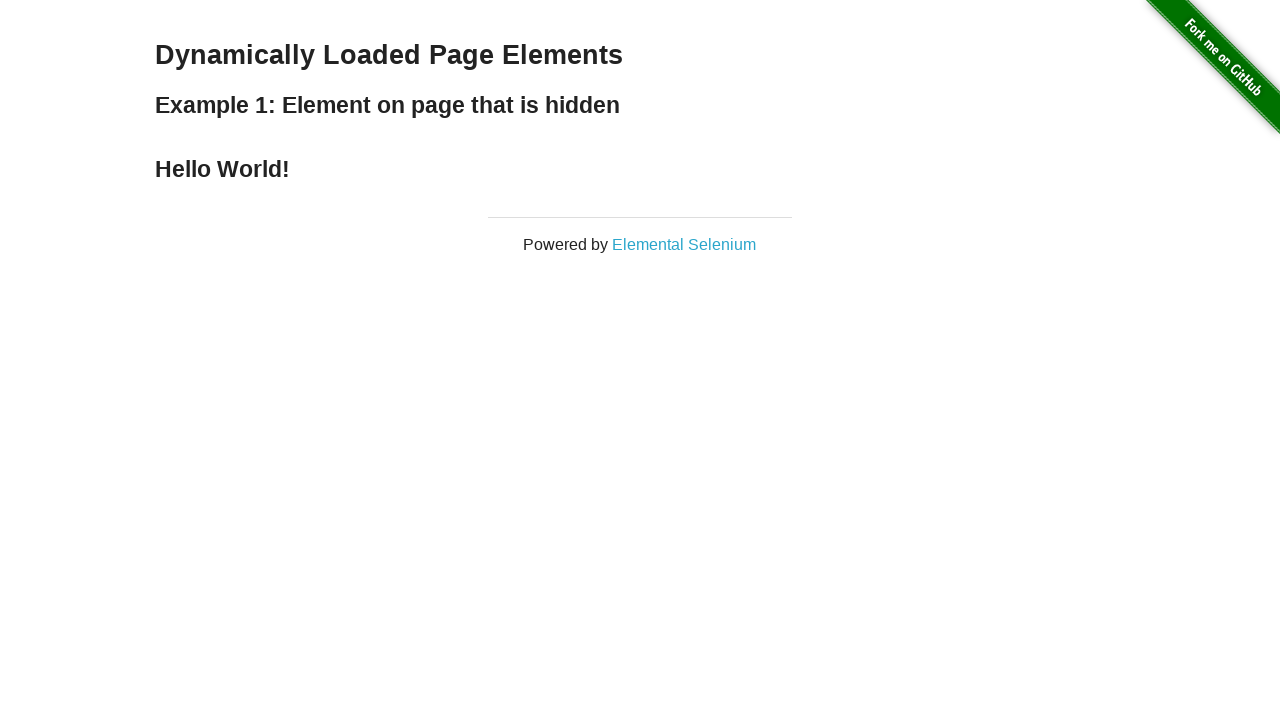

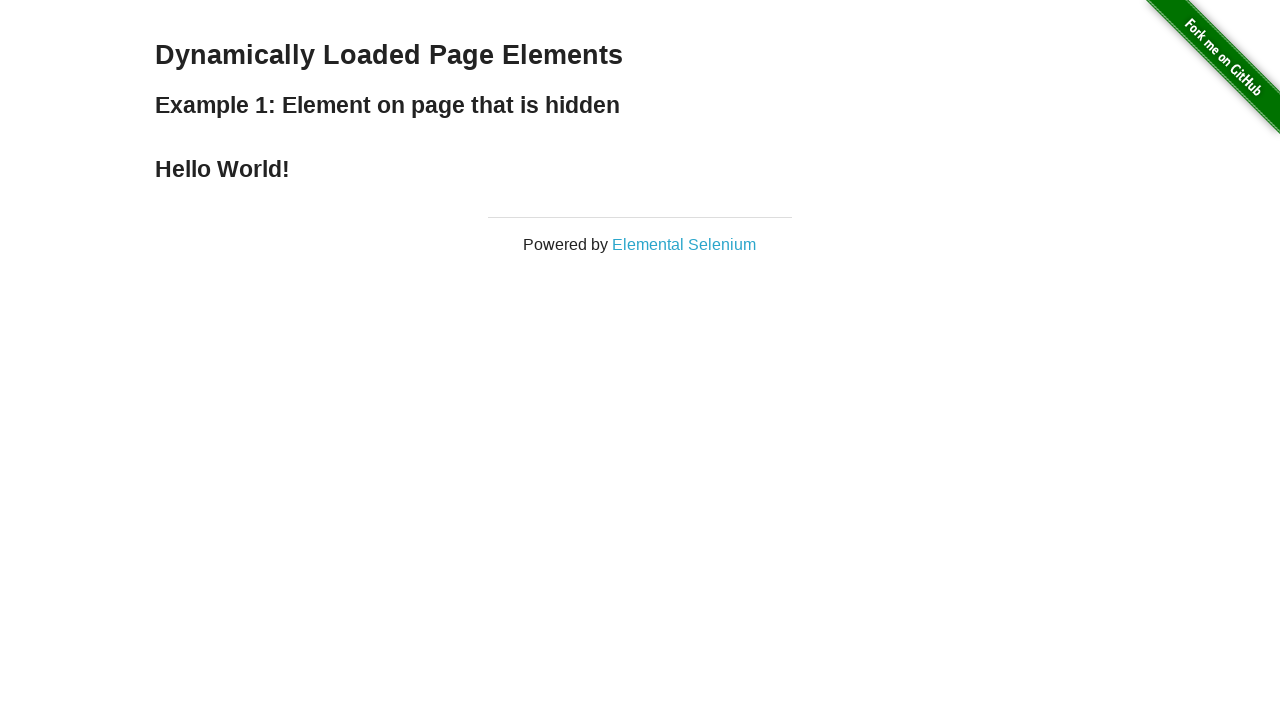